Tests dropdown selection functionality by selecting options using different methods (index, visible text, and value)

Starting URL: https://demoqa.com/select-menu

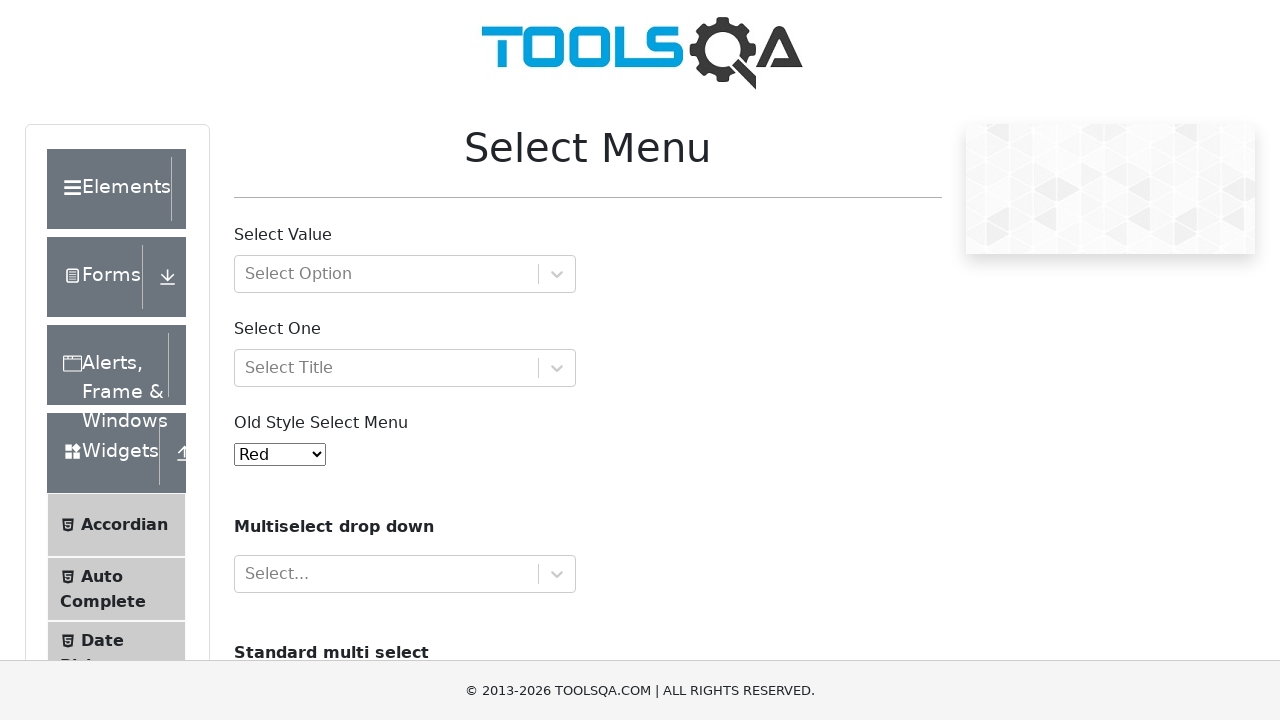

Selected first option in dropdown by index on #oldSelectMenu
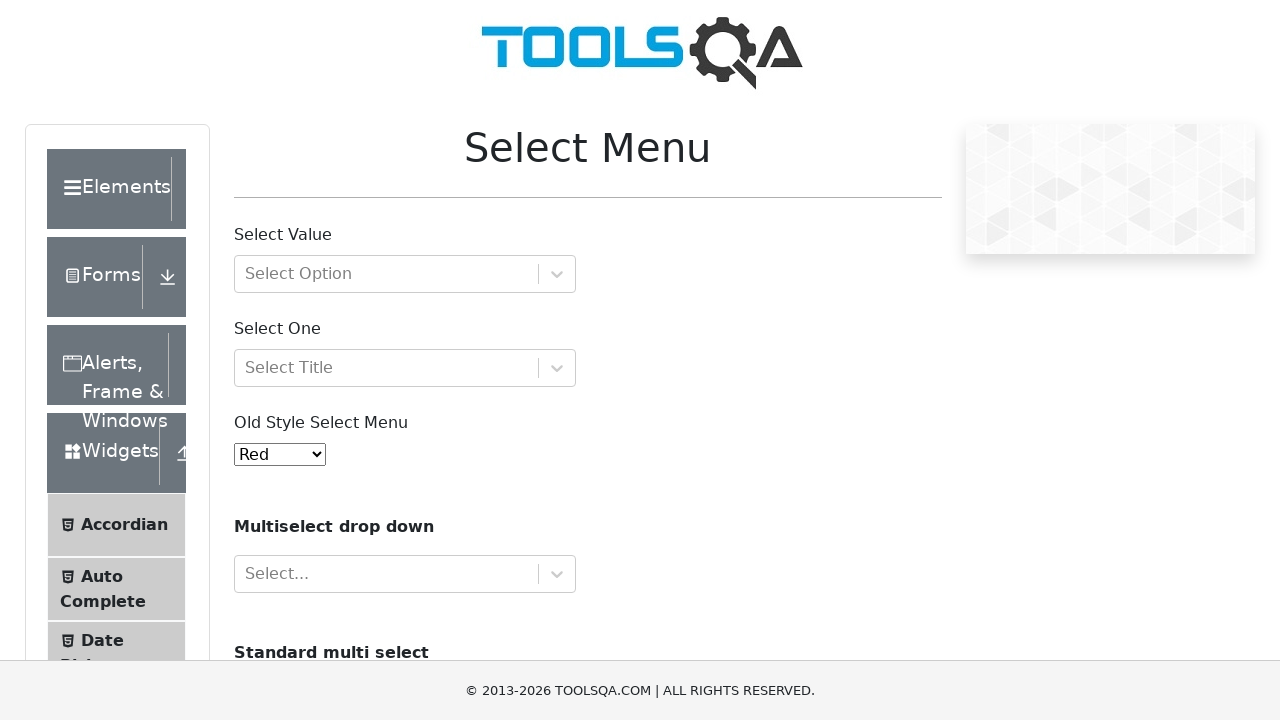

Selected 'Black' option in dropdown by visible text on #oldSelectMenu
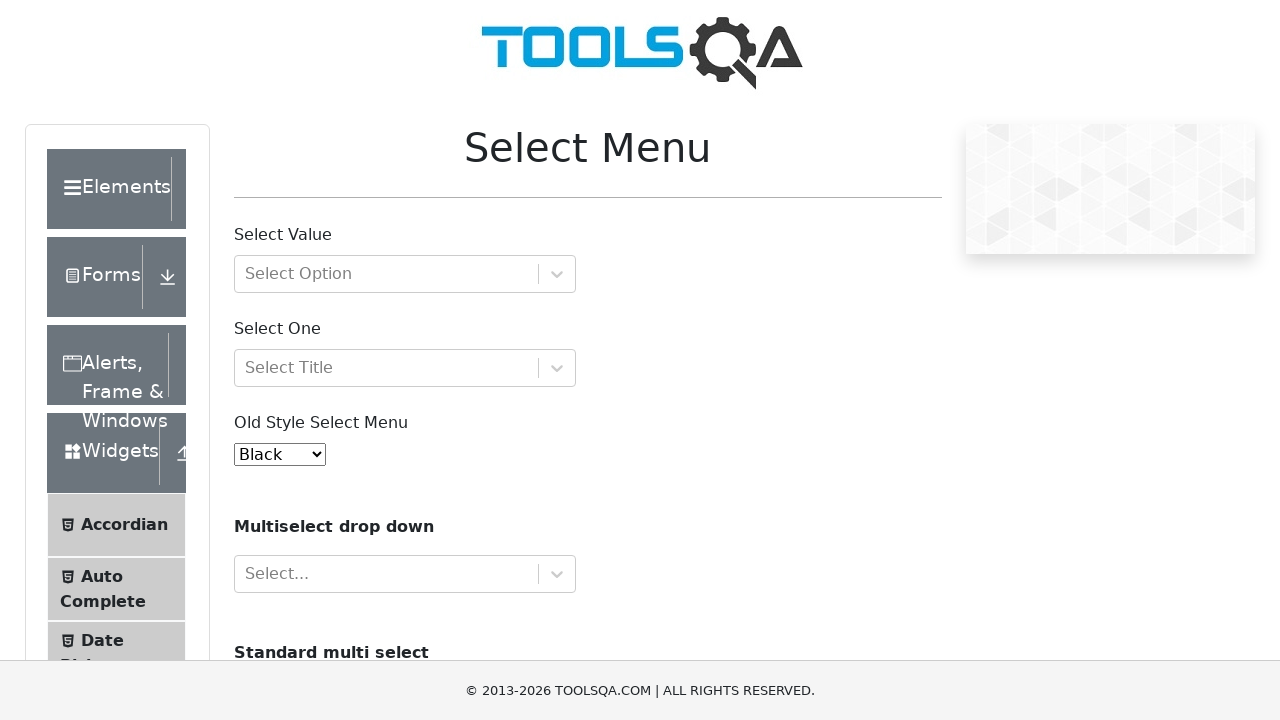

Selected option with value '6' in dropdown on #oldSelectMenu
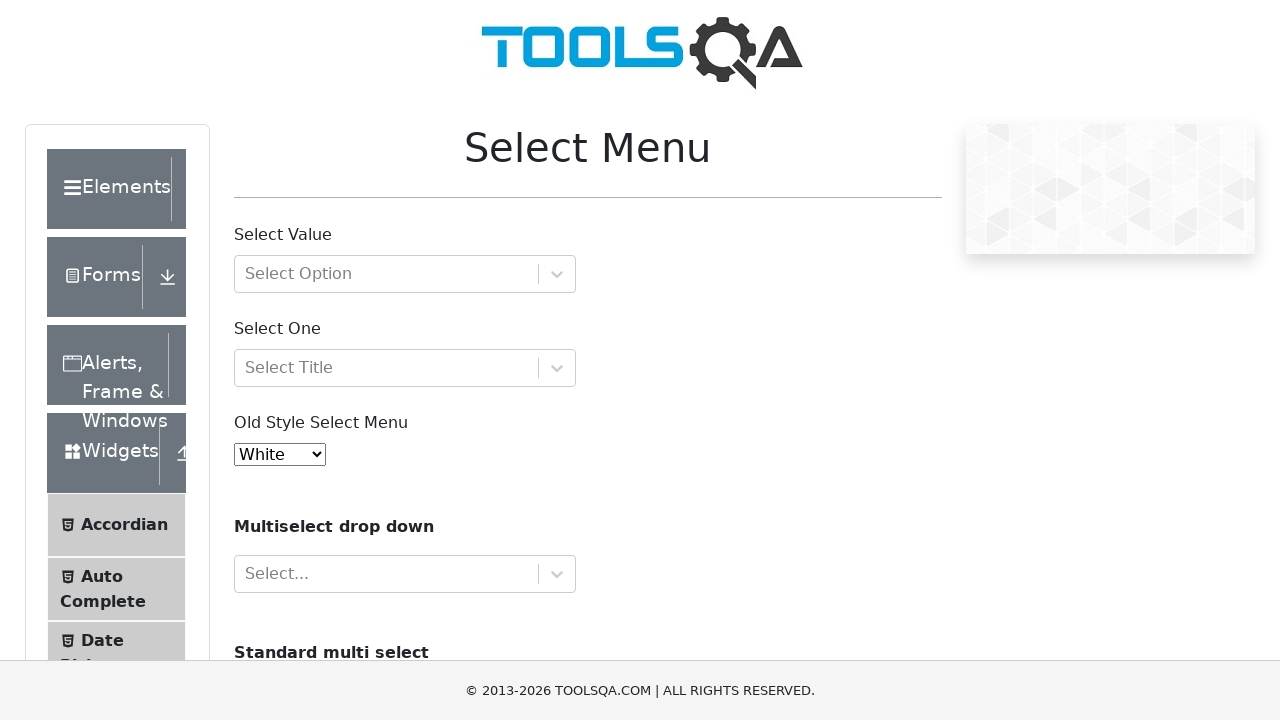

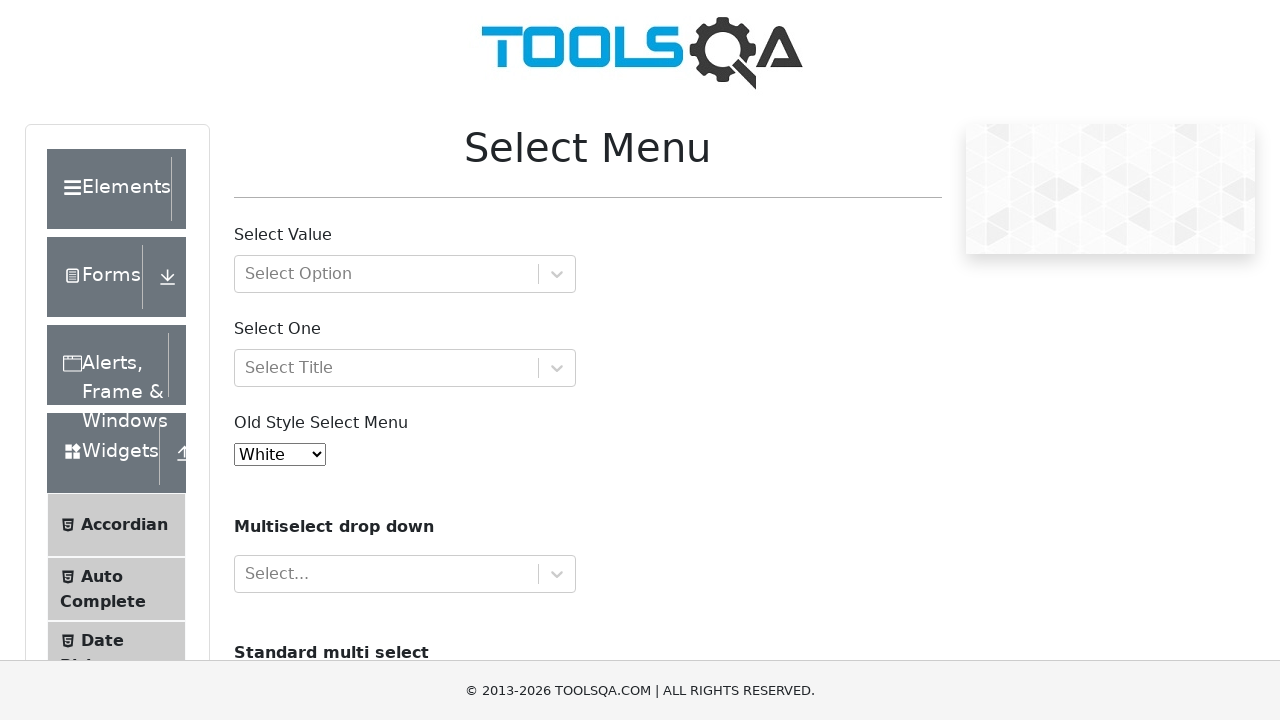